Tests browser window functionality by clicking a button that opens a new window

Starting URL: https://demoqa.com/browser-windows

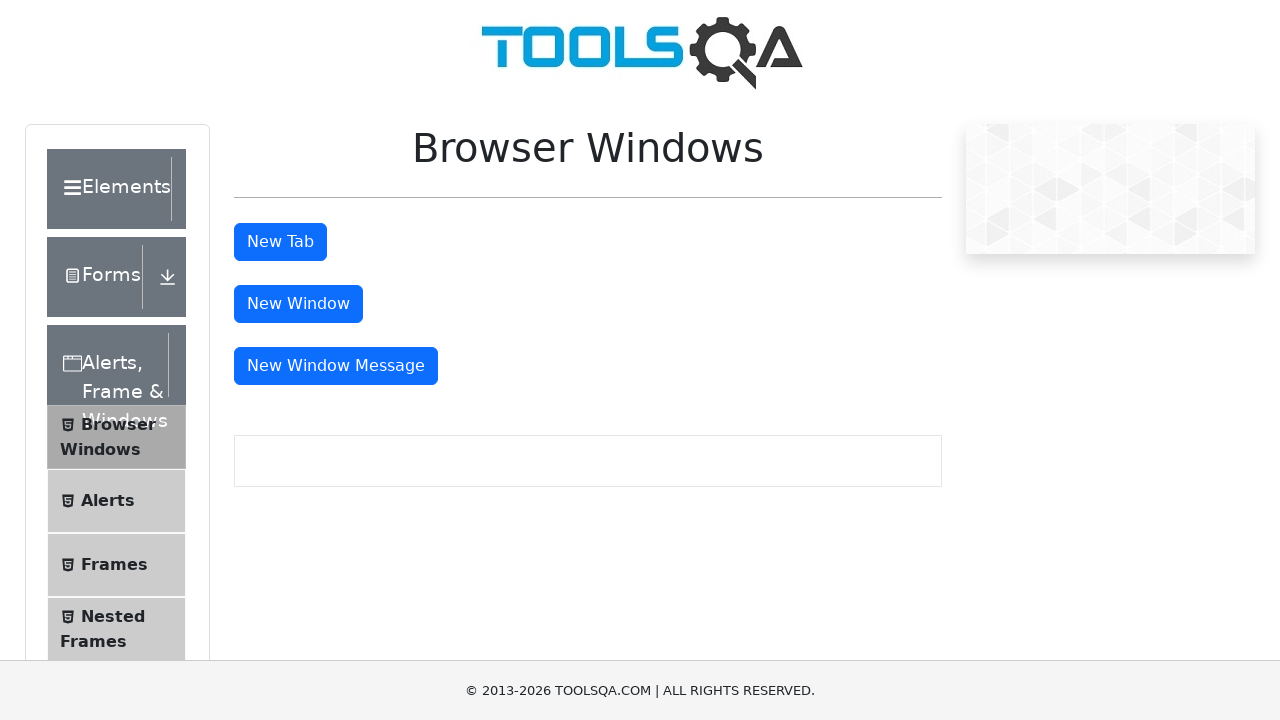

Clicked button to open new window at (298, 304) on #windowButton
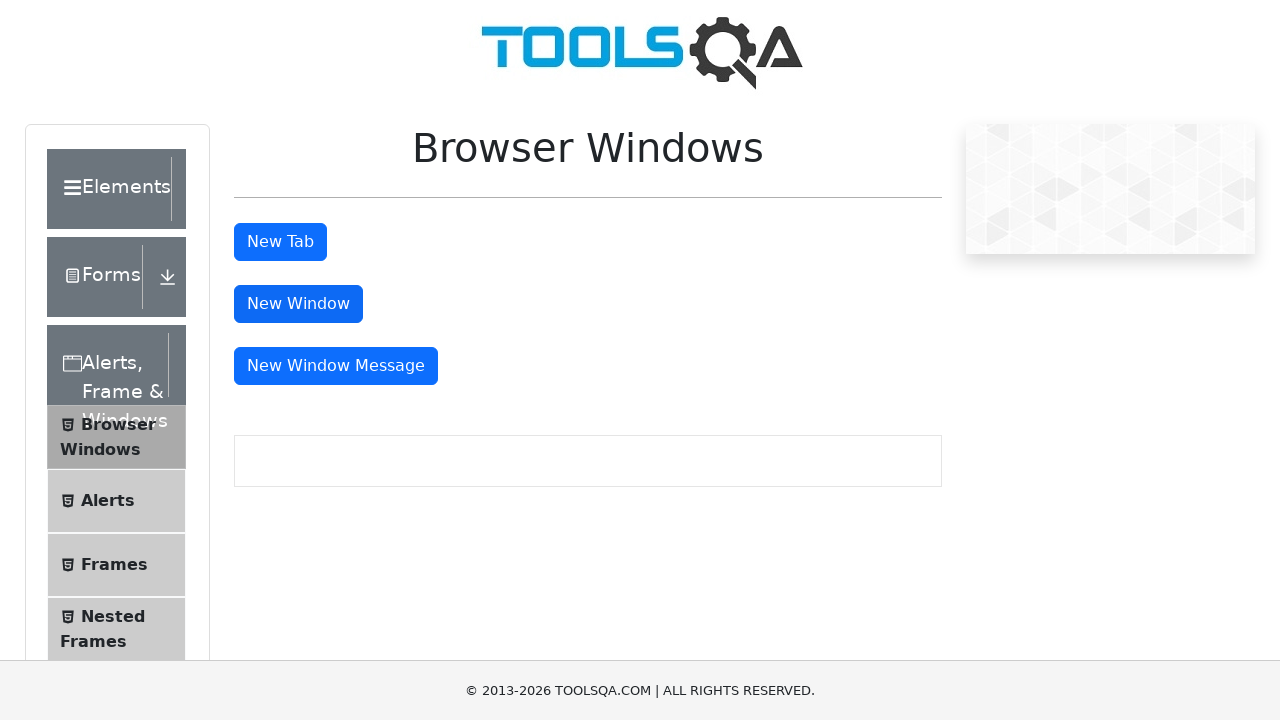

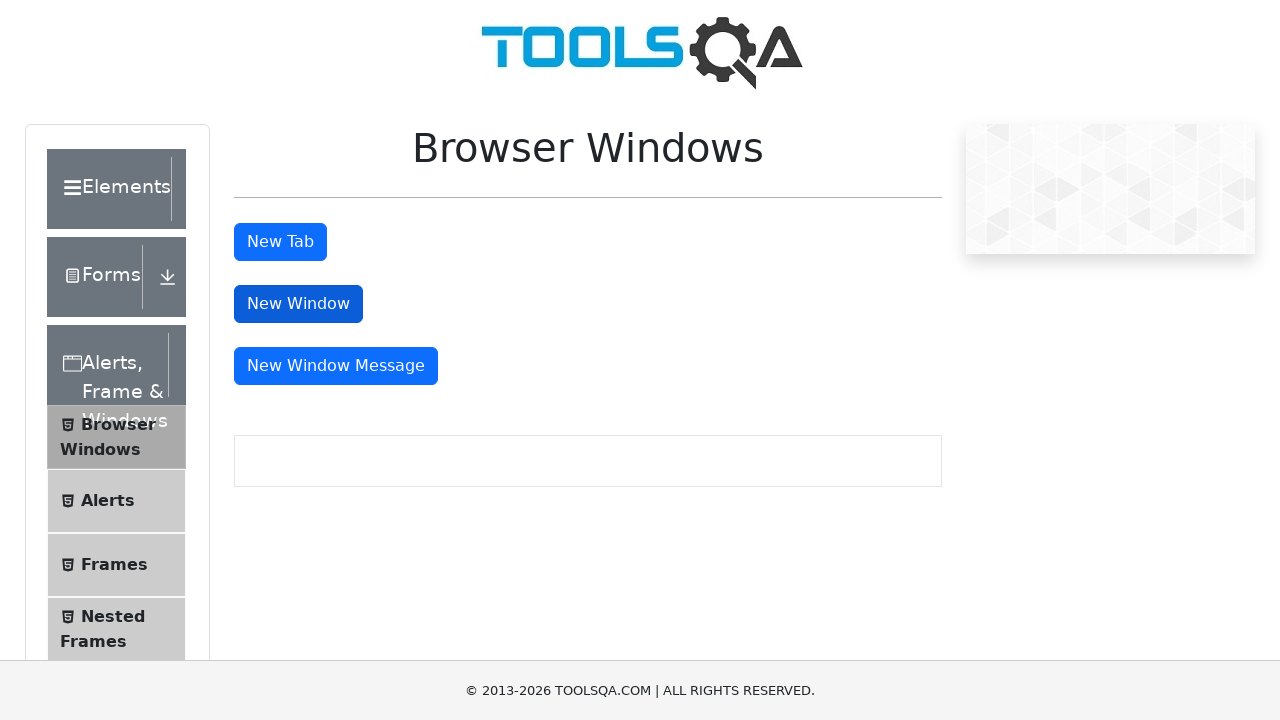